Tests navigation to web form page and fills various form inputs including text, password, textarea, dropdown, datalist, and file upload, then submits the form

Starting URL: https://bonigarcia.dev/selenium-webdriver-java/

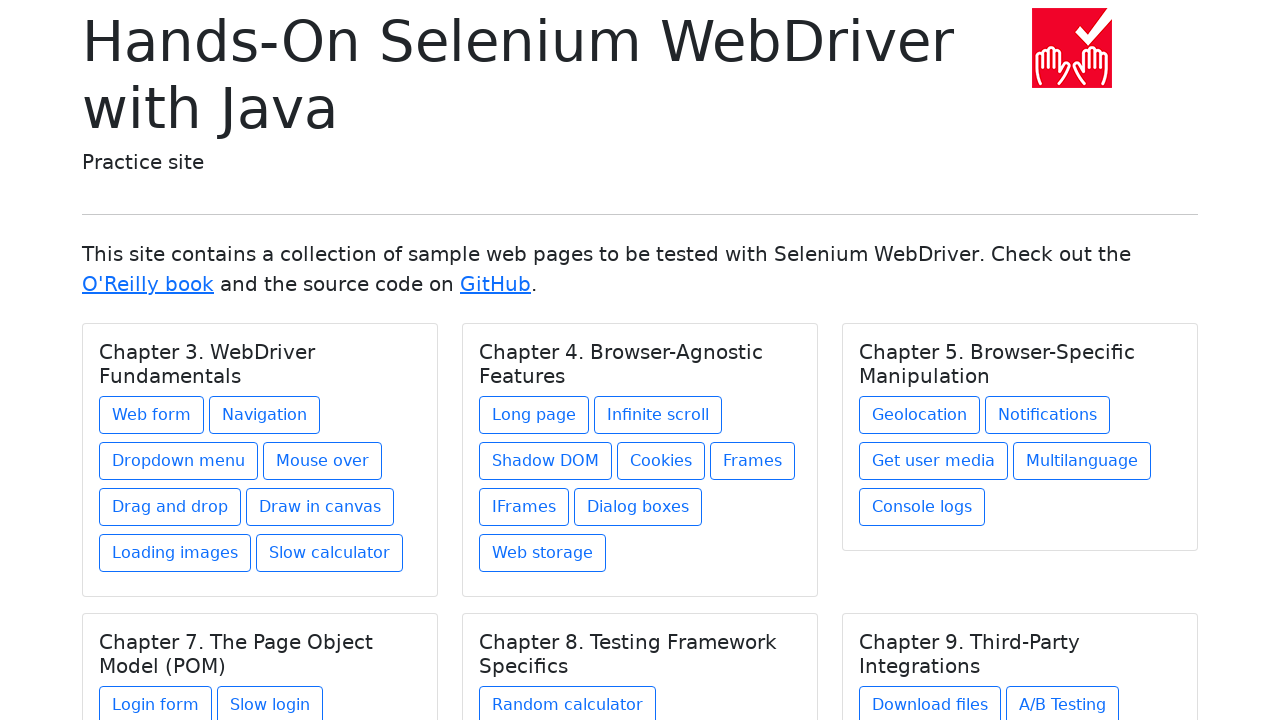

Clicked on web form link at (152, 415) on xpath=//div/a[@href='web-form.html']
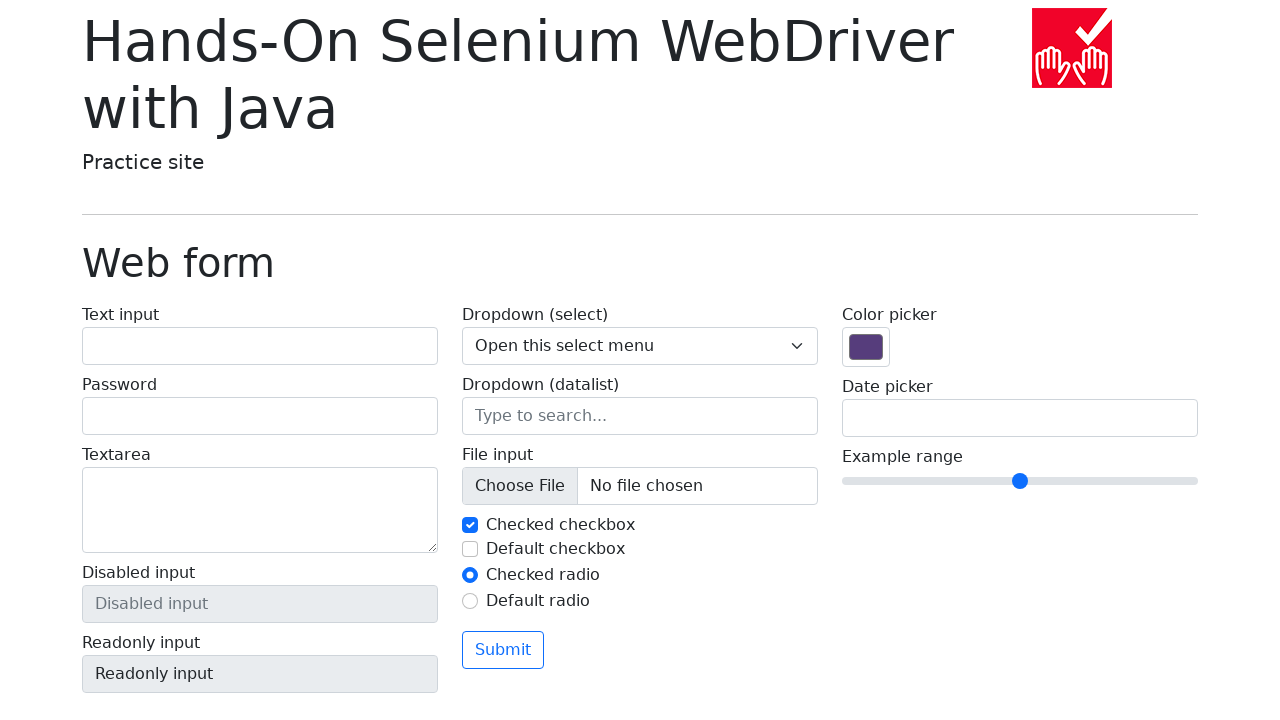

Web form page loaded successfully
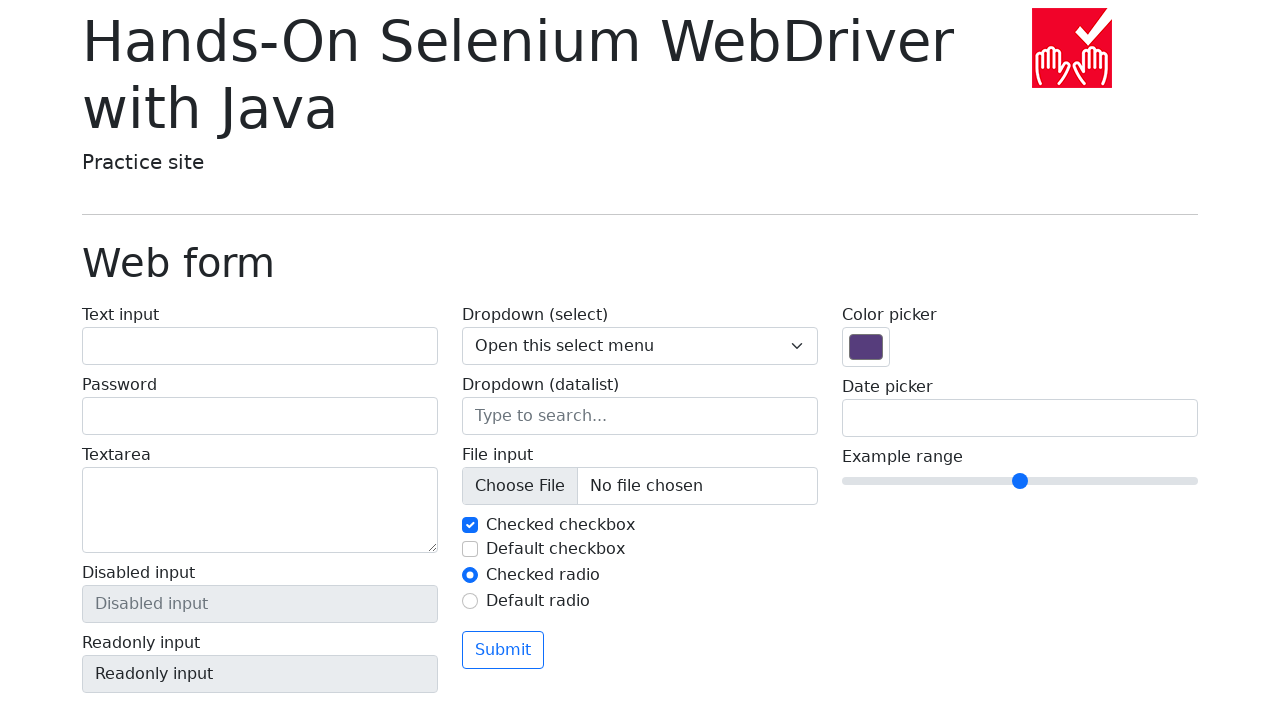

Filled text input with 'Adelya' on input[name='my-text']
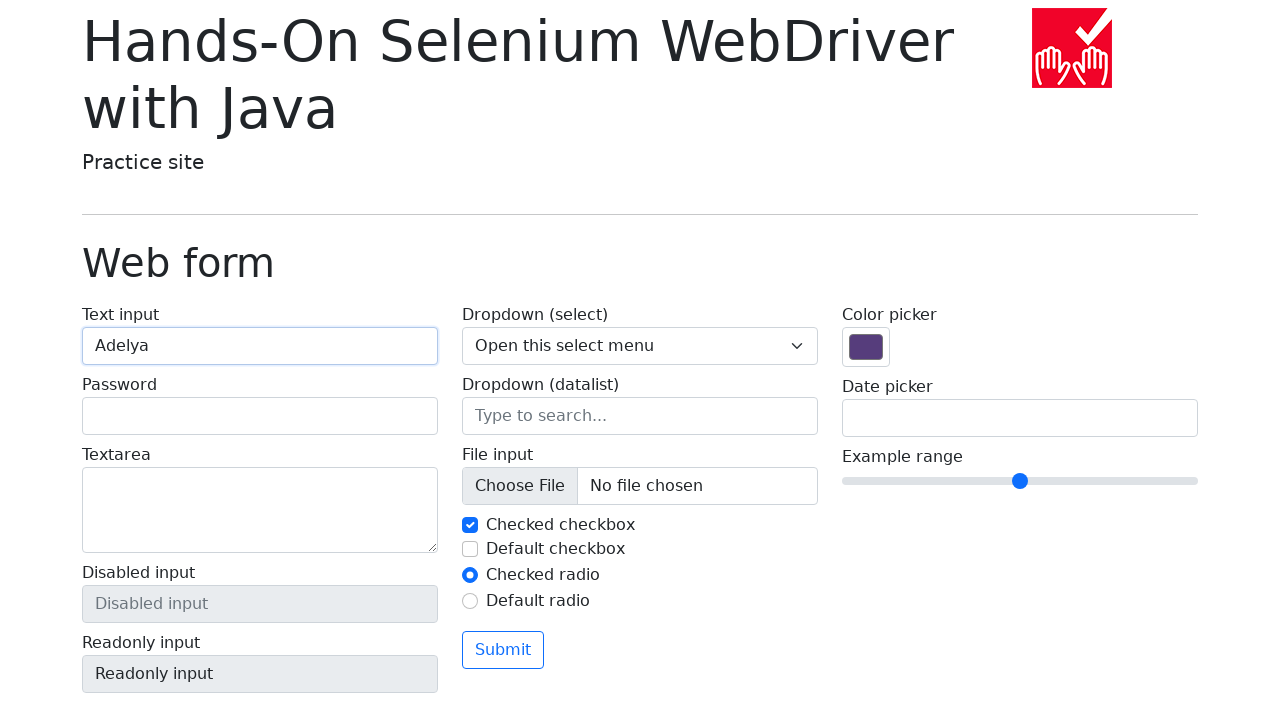

Filled password input with '12345678' on input[name='my-password']
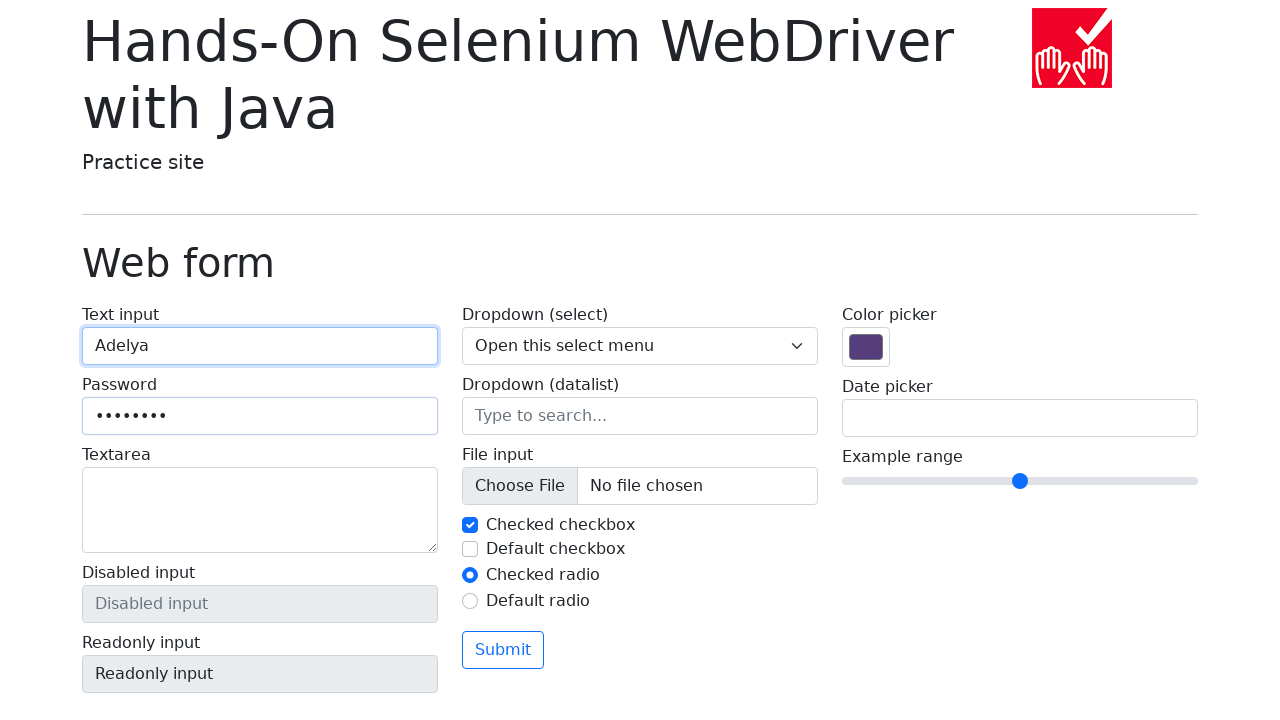

Filled textarea with 'something important' on textarea[name='my-textarea']
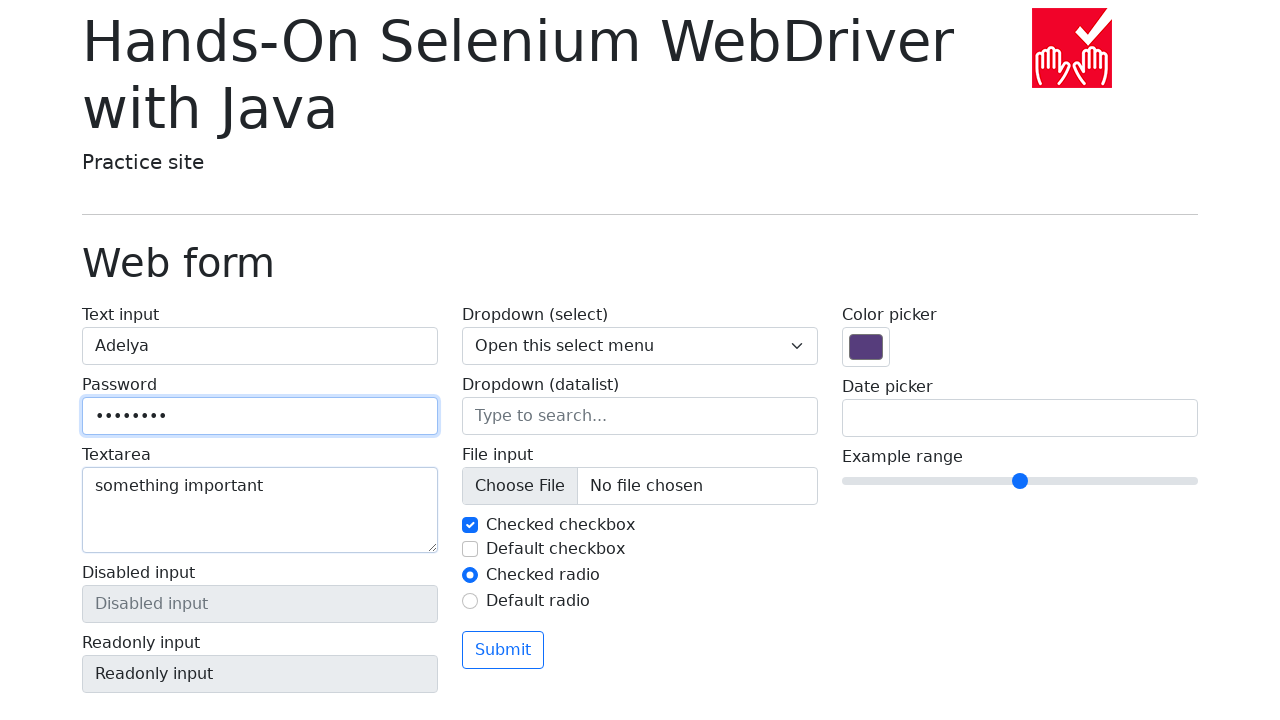

Selected 'Three' from dropdown on select
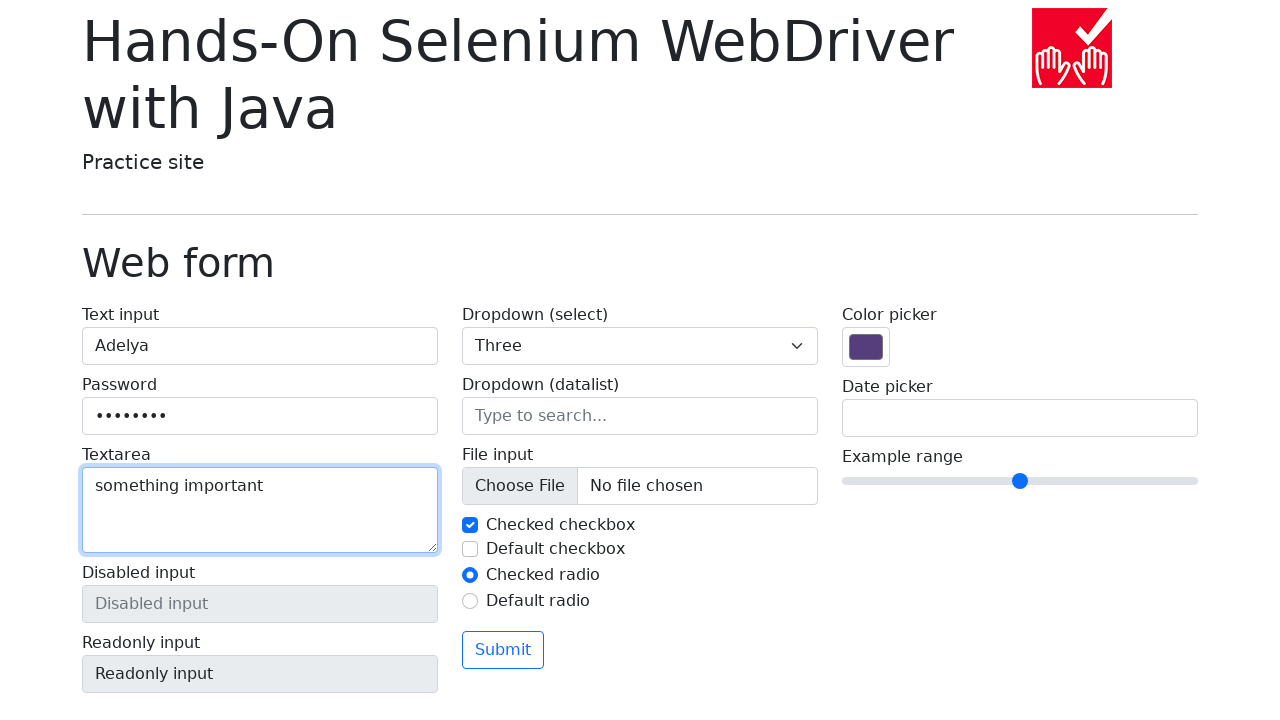

Filled datalist input with 'Saint-Petersburg' on input[list='my-options']
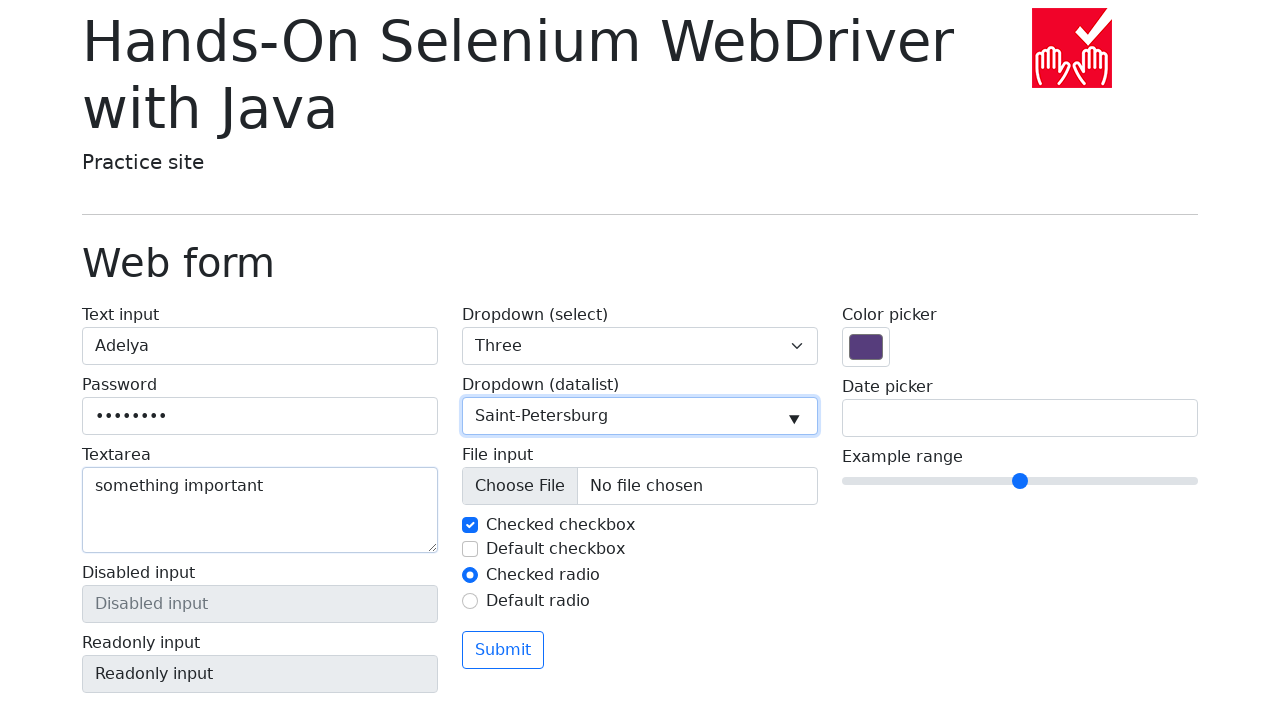

Clicked submit button to submit form at (503, 650) on button:has-text('Submit')
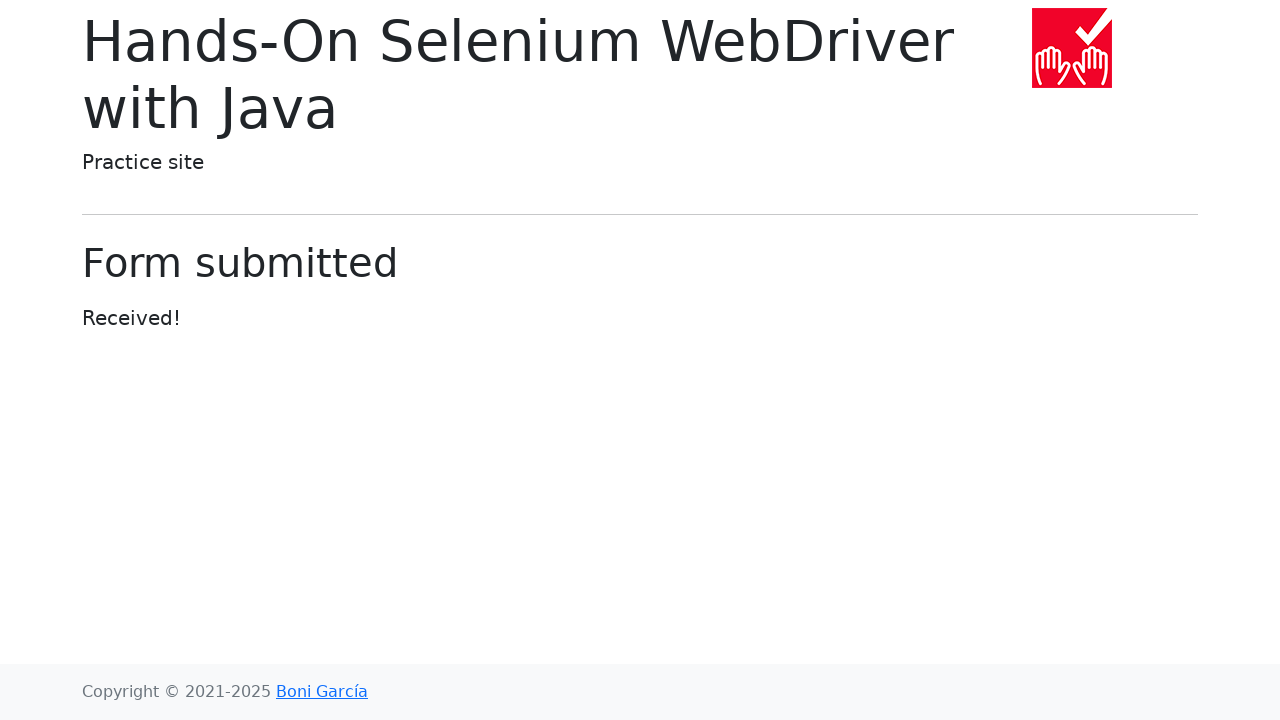

Form submission confirmed - 'Form submitted' page displayed
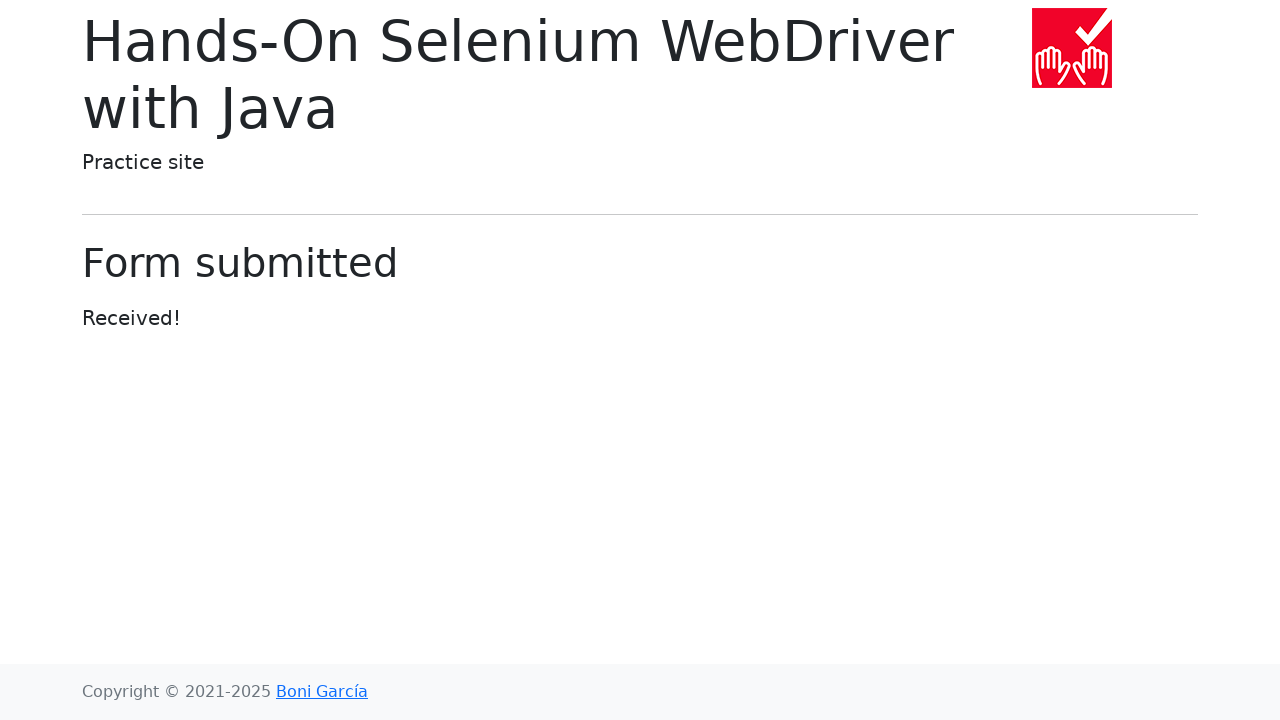

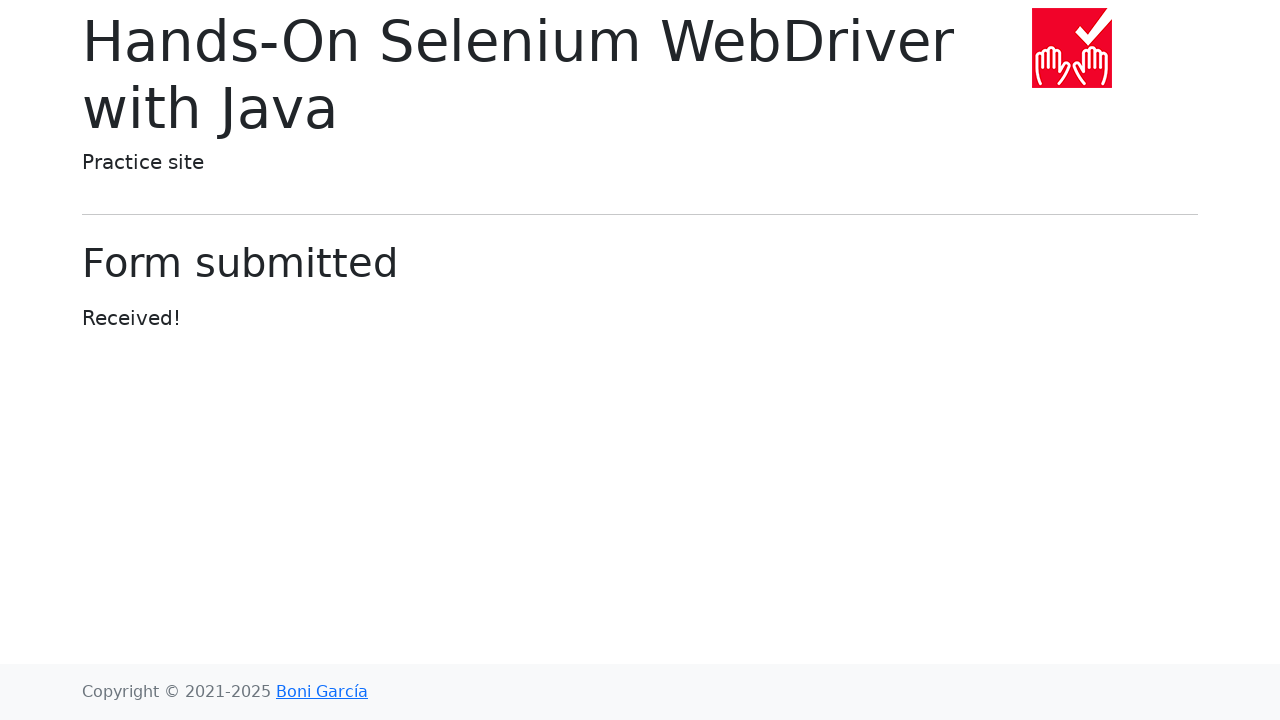